Navigates to file download page and verifies that downloadable files are listed

Starting URL: https://the-internet.herokuapp.com/

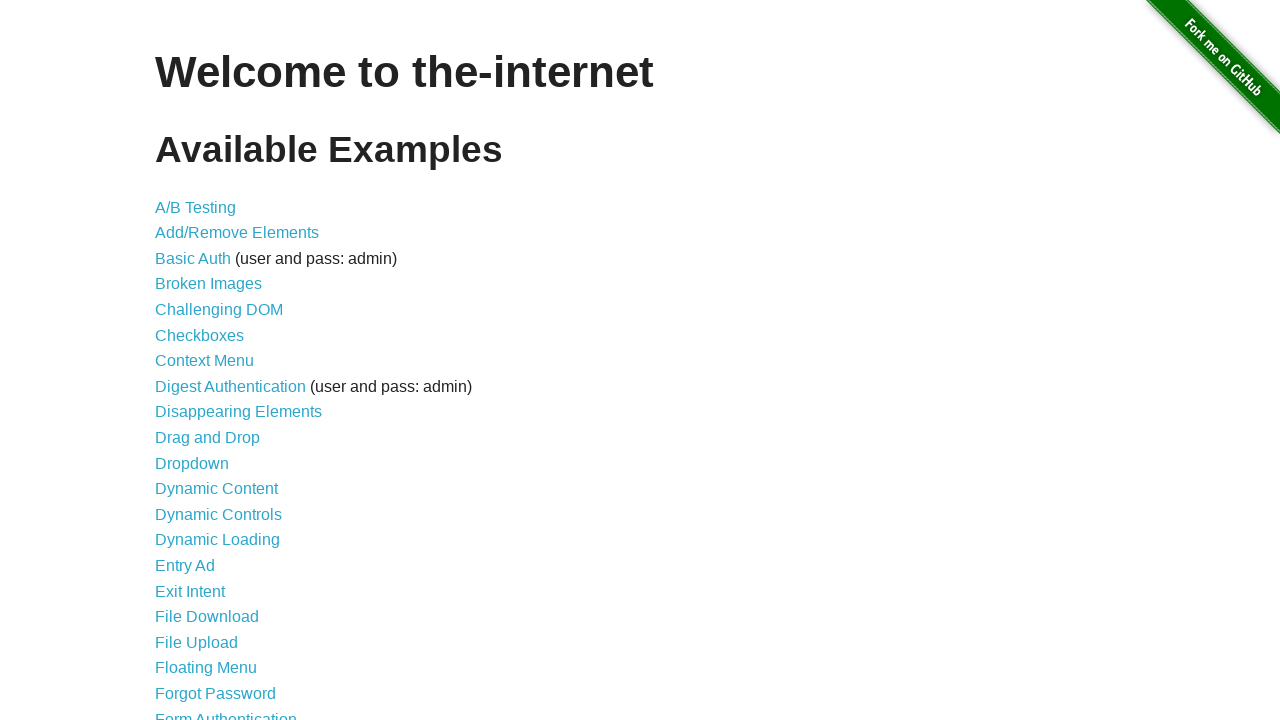

Clicked on File Download link at (207, 617) on a[href='/download']
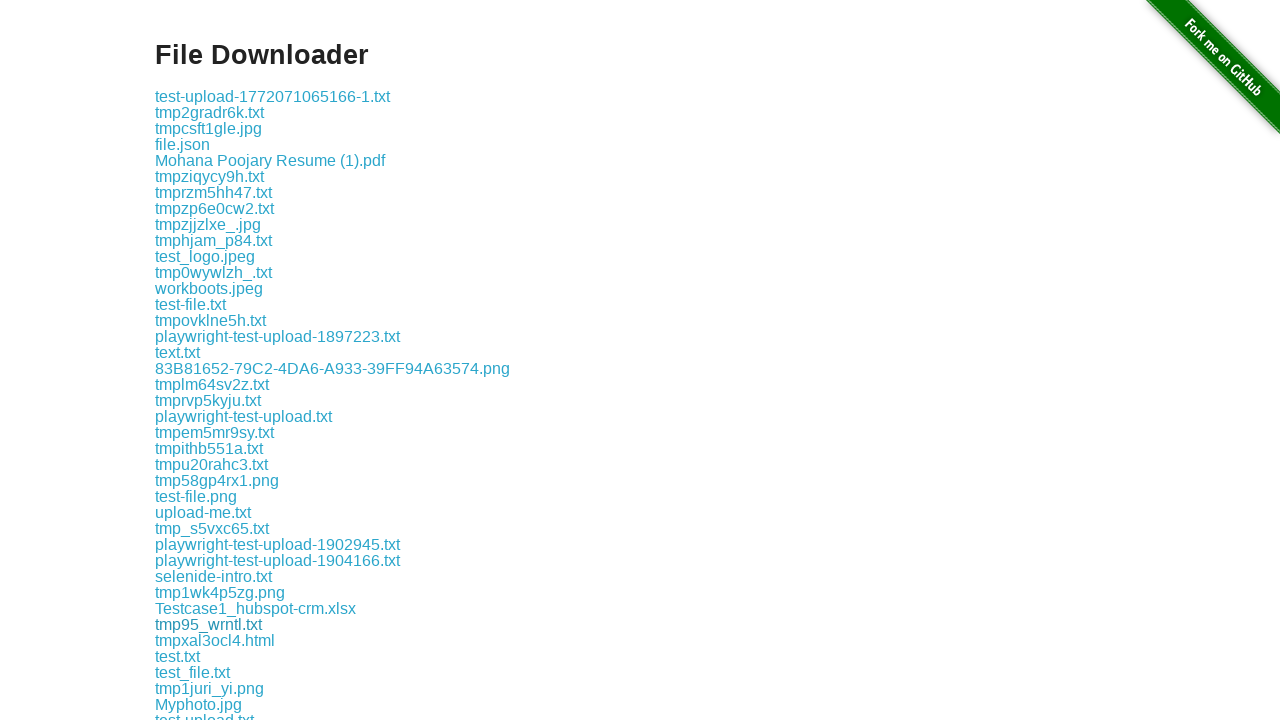

Download links loaded and verified to be present
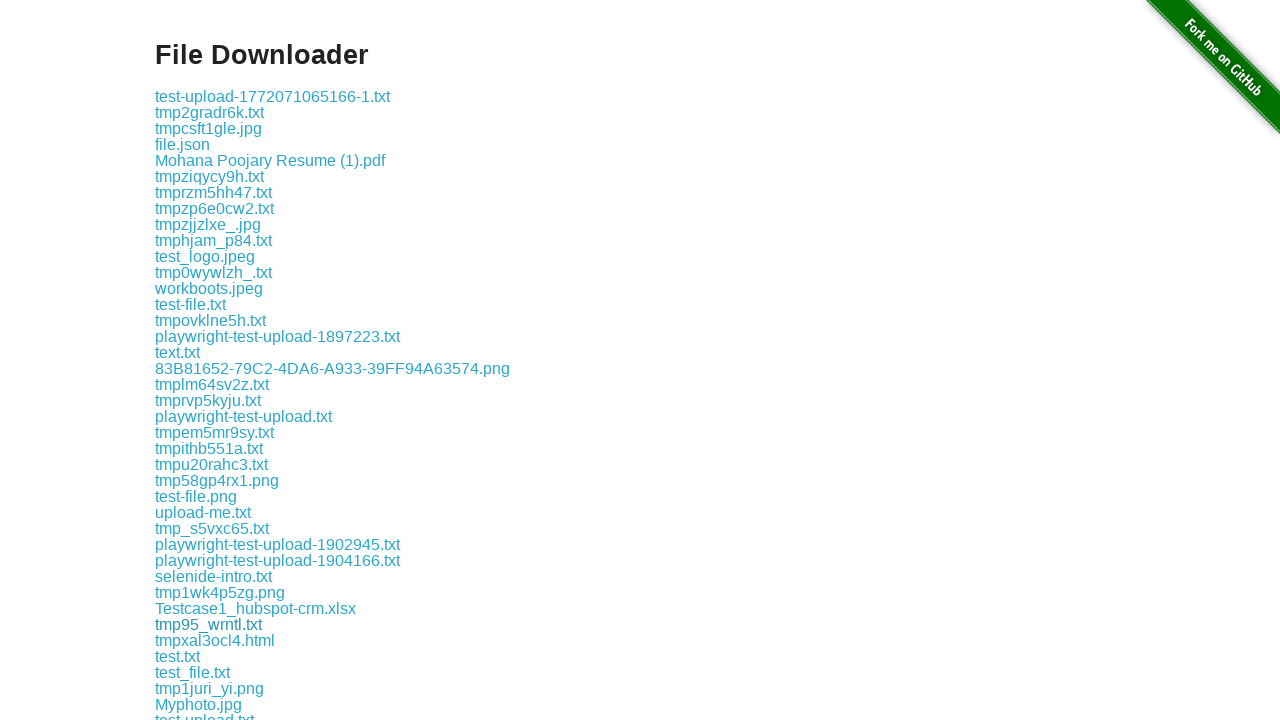

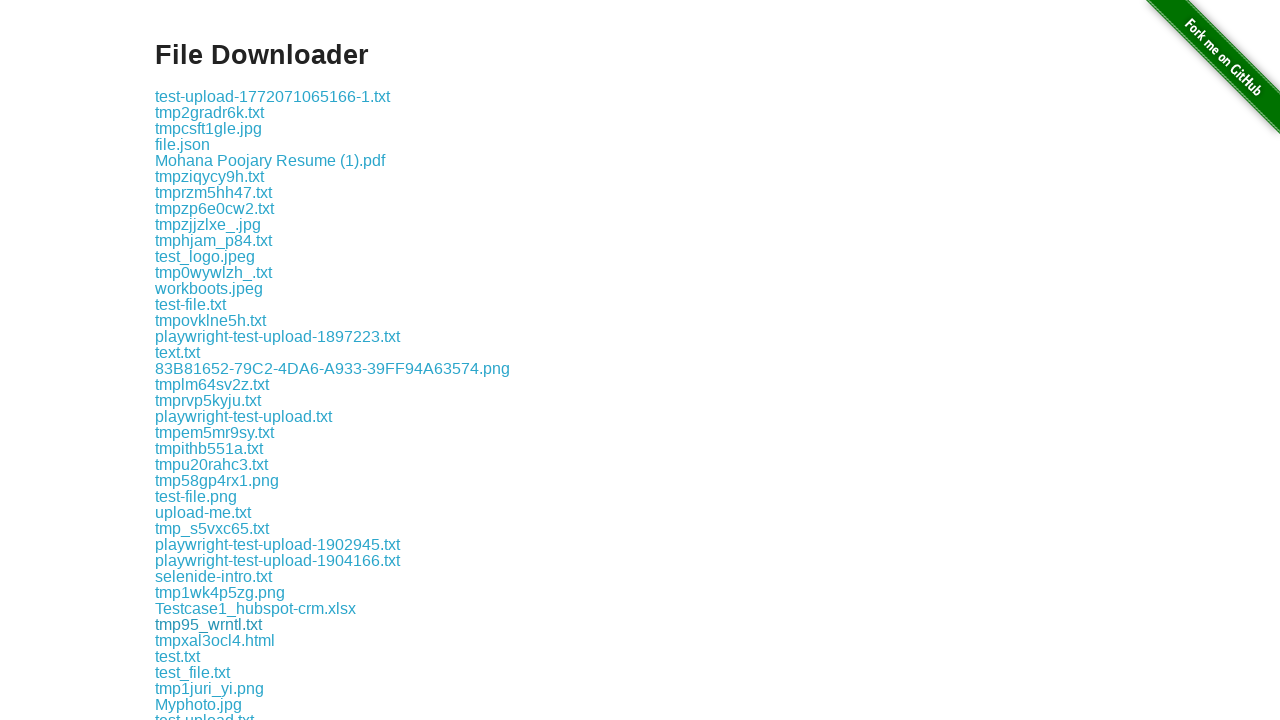